Tests keyboard actions on a text comparison website by typing text in the first textarea, using Ctrl+A to select all, Ctrl+C to copy, Tab to move to the next textarea, and Ctrl+V to paste the copied text.

Starting URL: https://text-compare.com

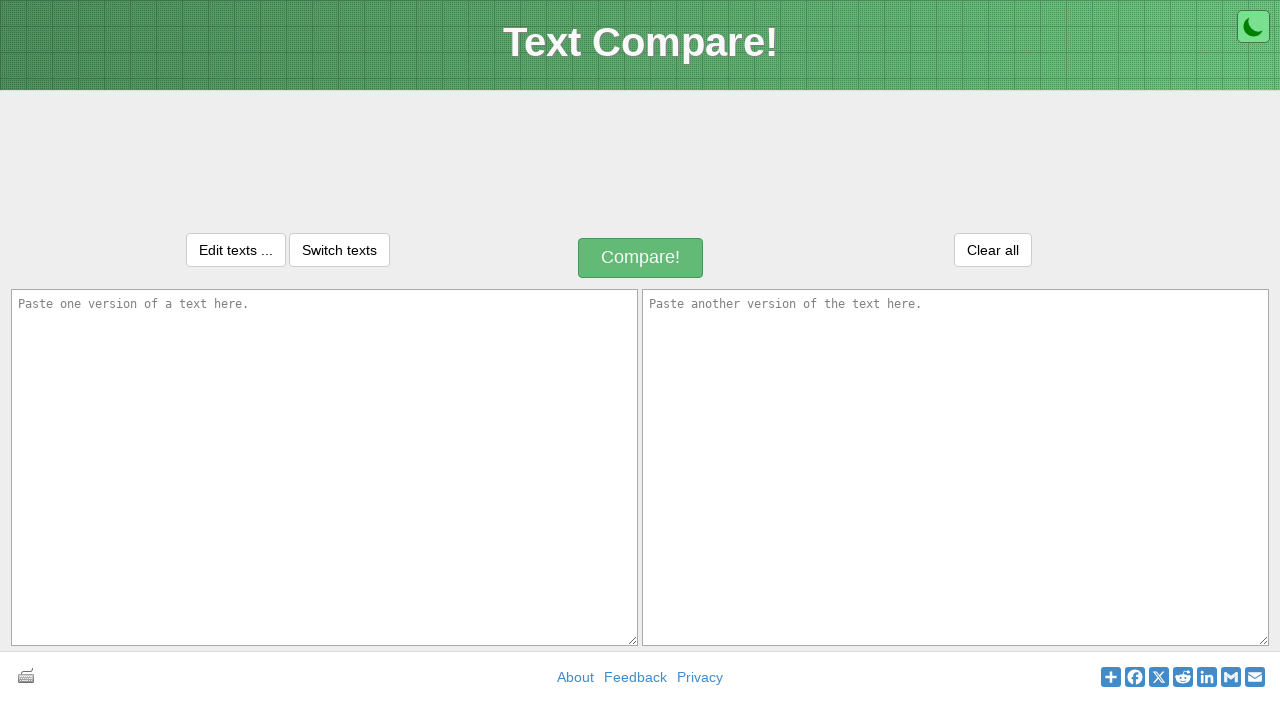

Typed 'hello word' in the first textarea on textarea#inputText1
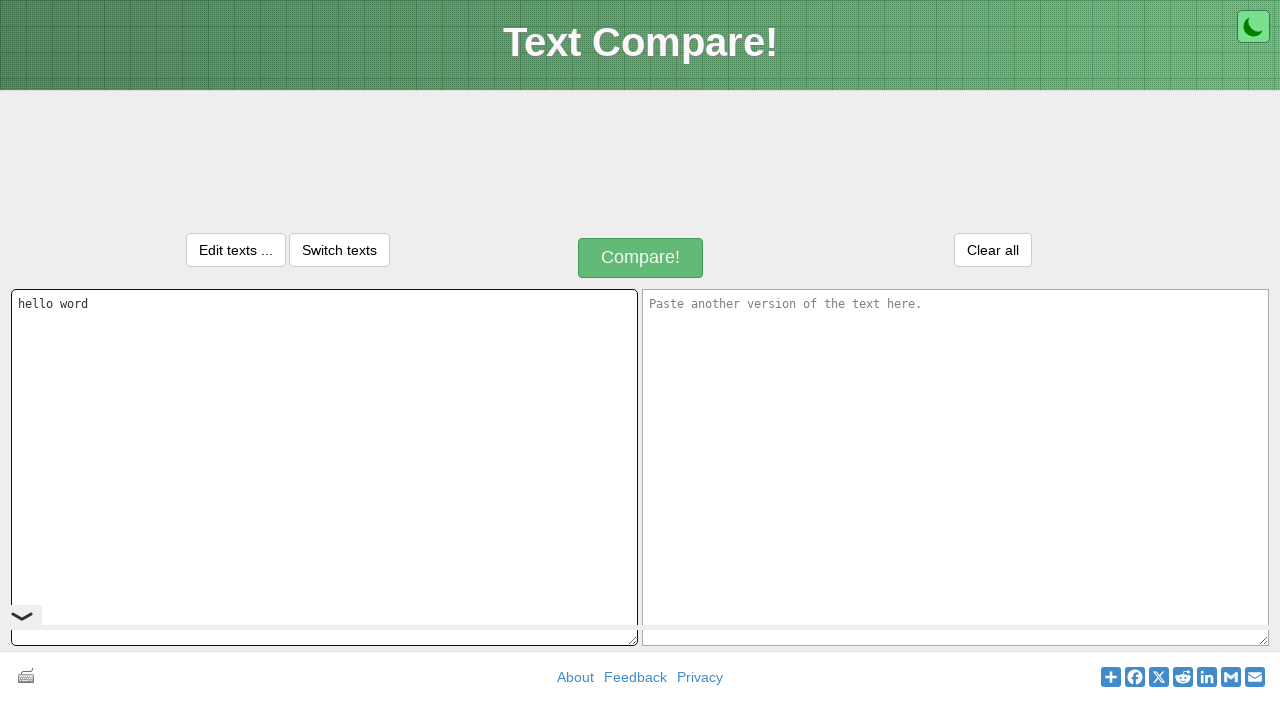

Selected all text in first textarea using Ctrl+A
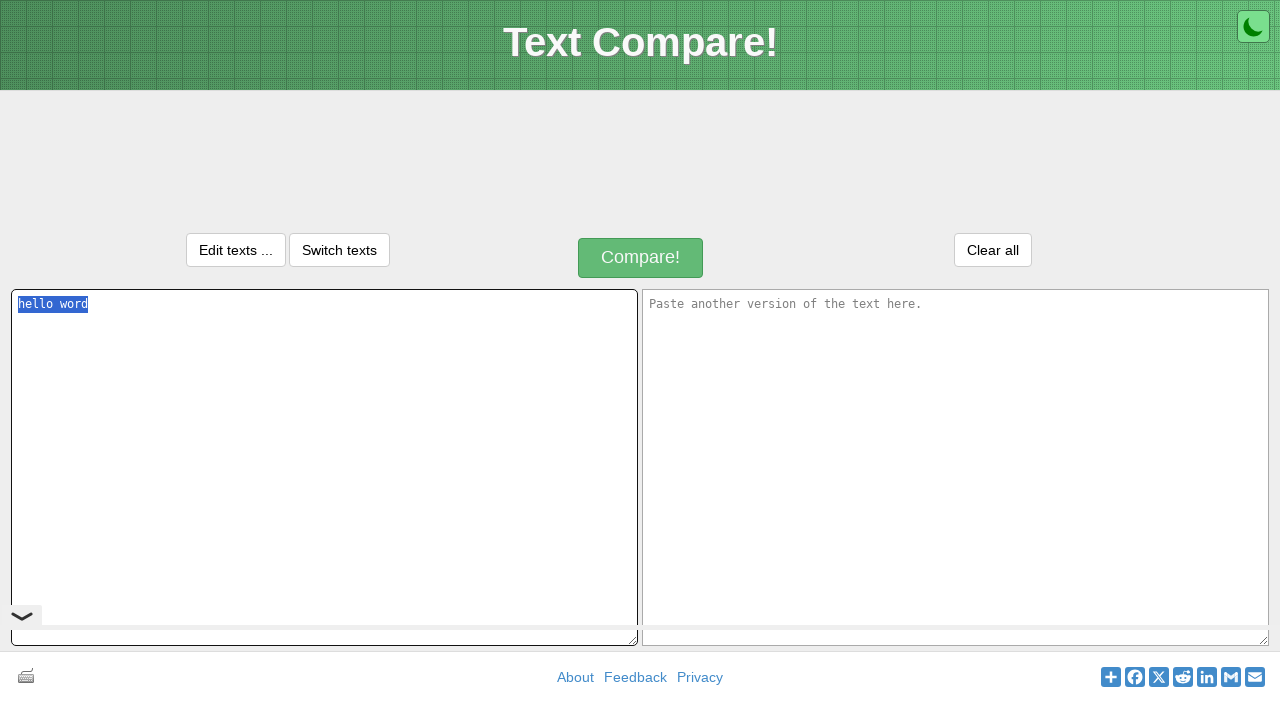

Copied selected text using Ctrl+C
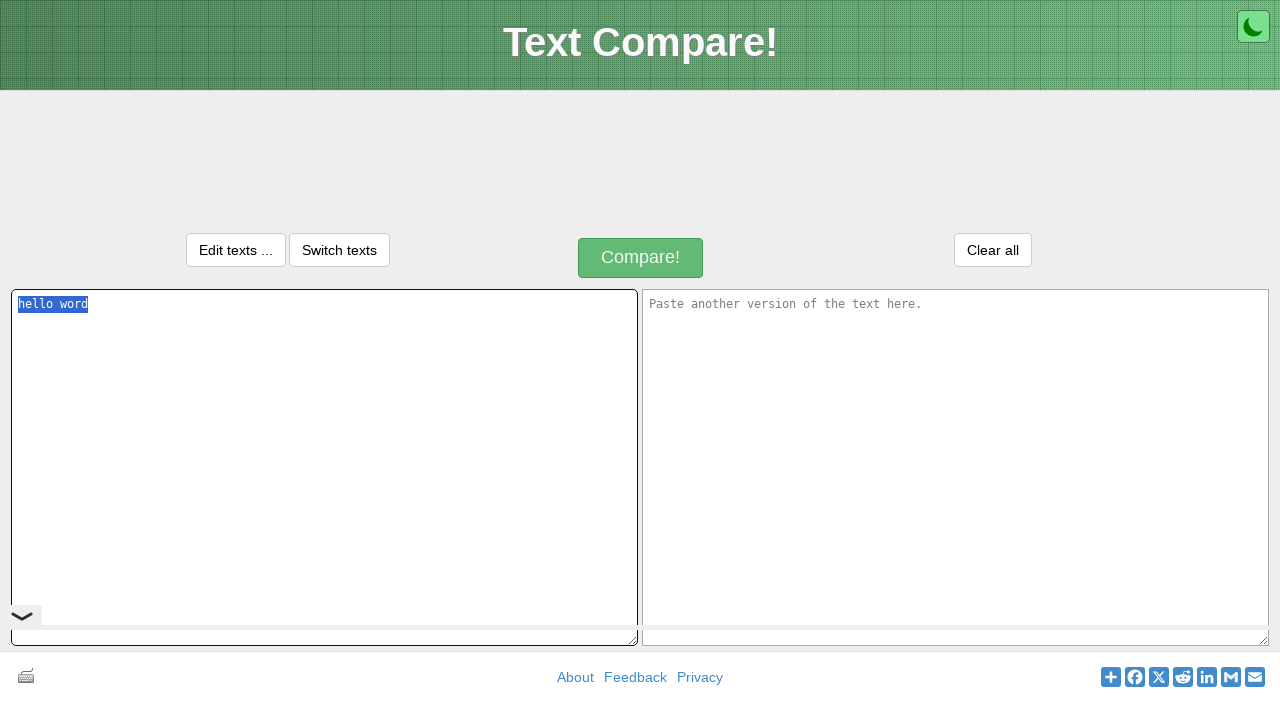

Pressed Tab to move to the next textarea
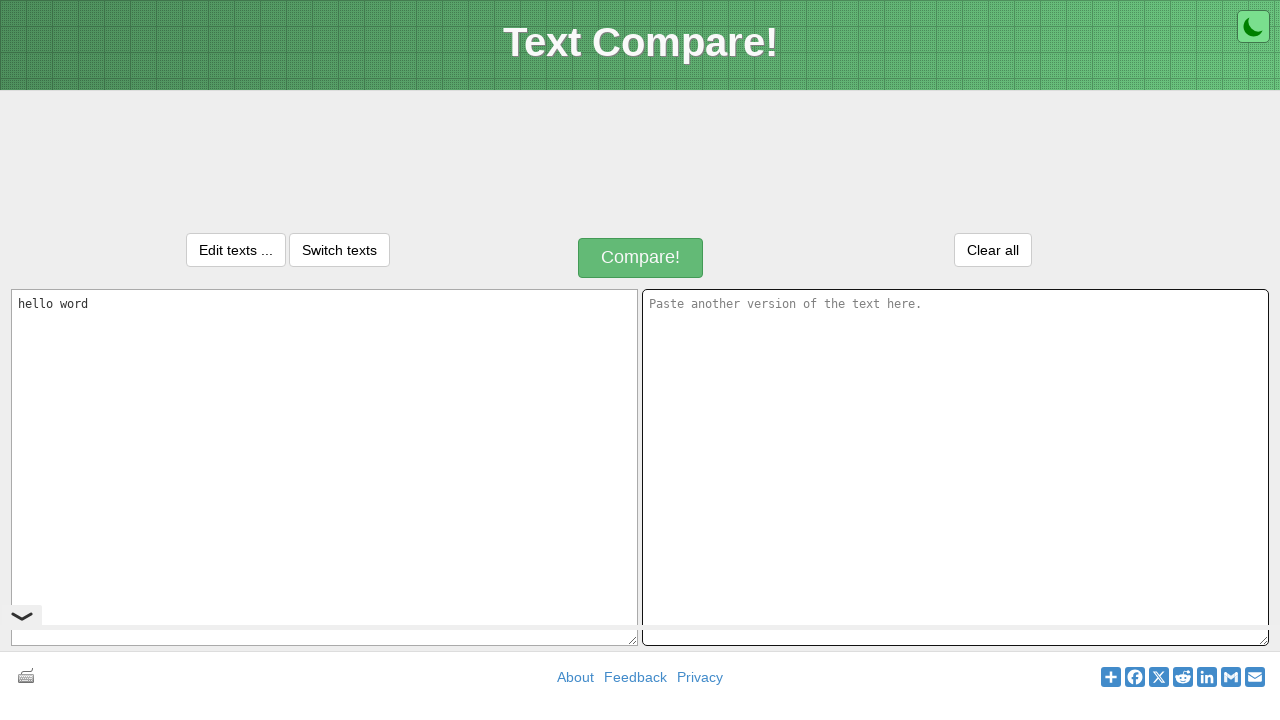

Pasted copied text using Ctrl+V
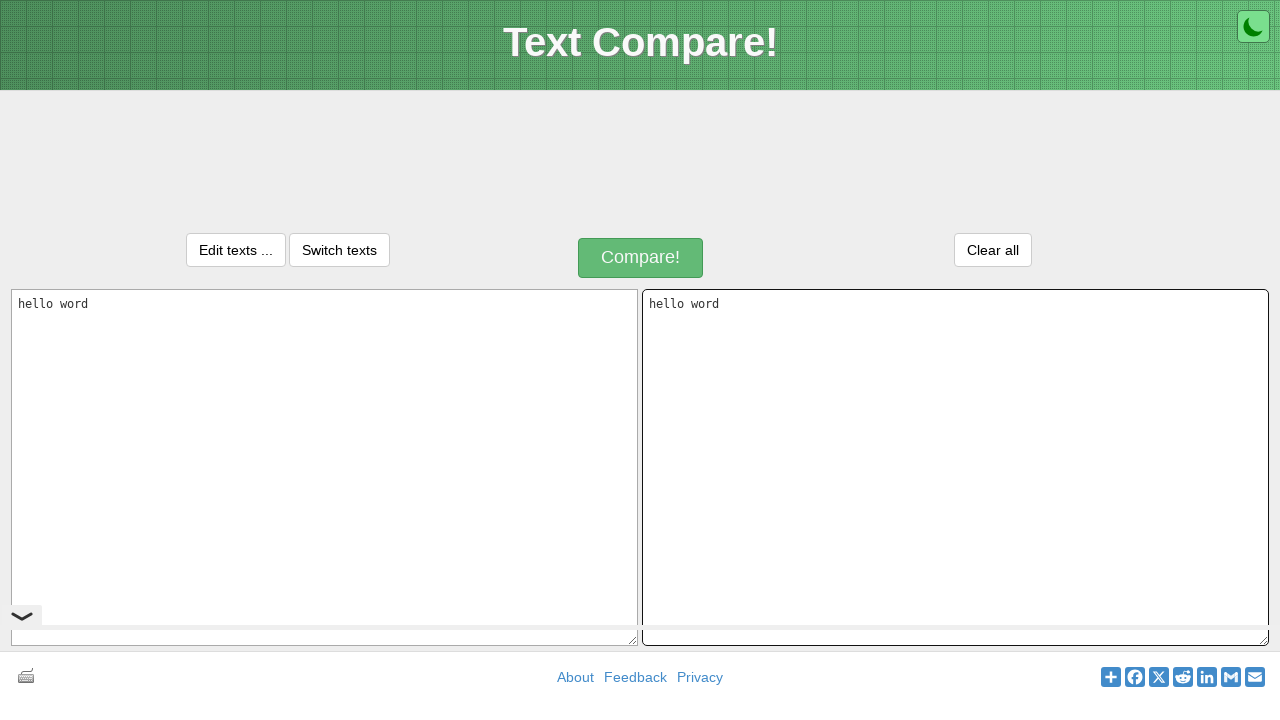

Waited 1 second to see the result
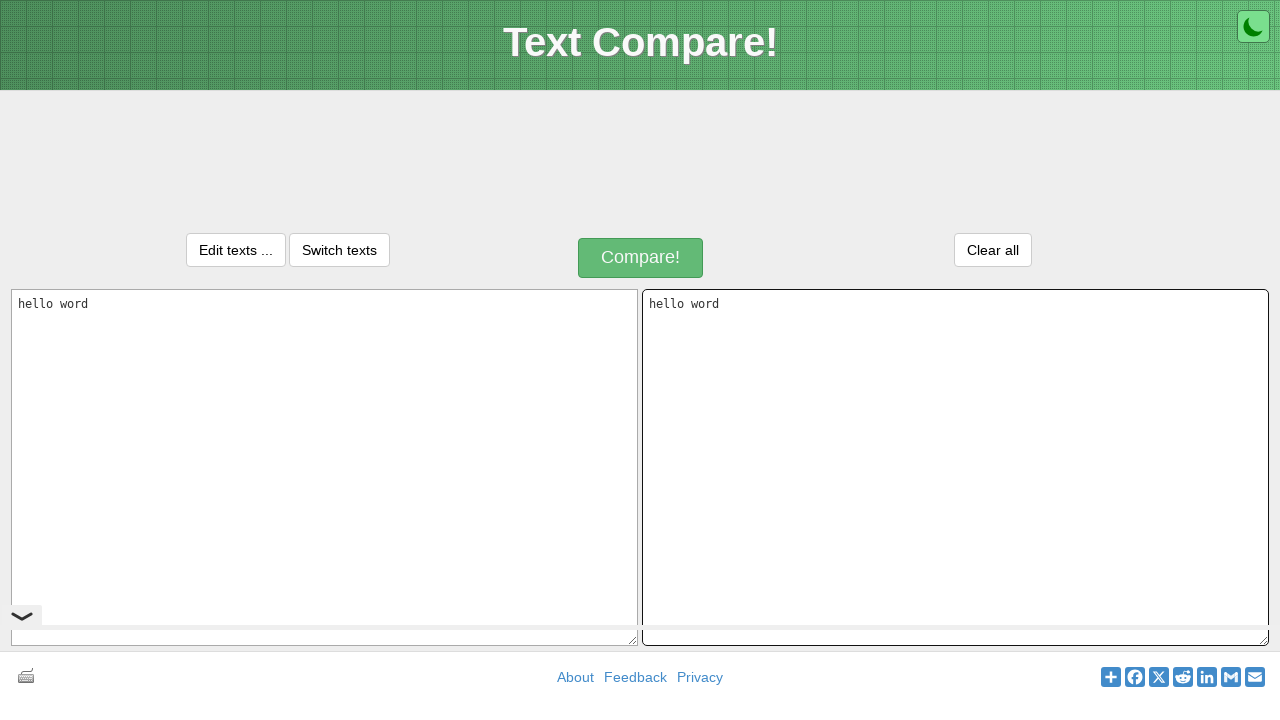

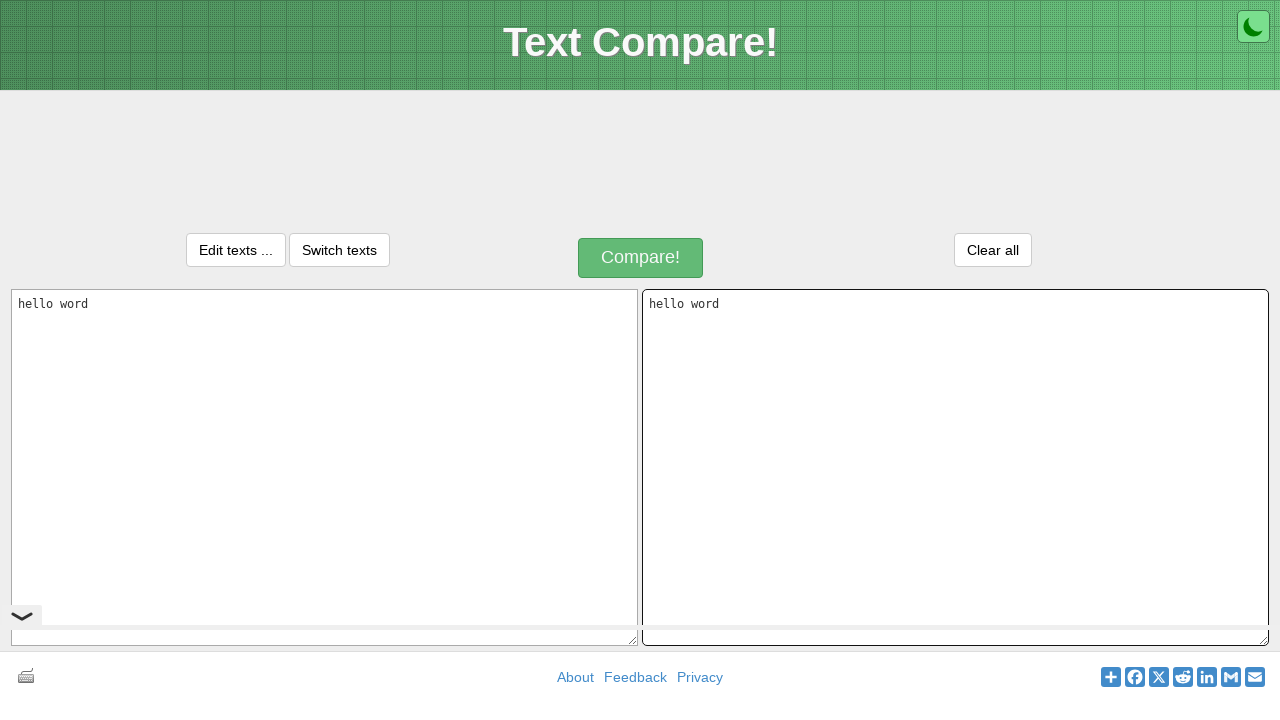